Tests that after starting the game and entering a name, the car appears in the middle (3rd) lane

Starting URL: https://borbely-dominik-peter.github.io/WebProjekt3/

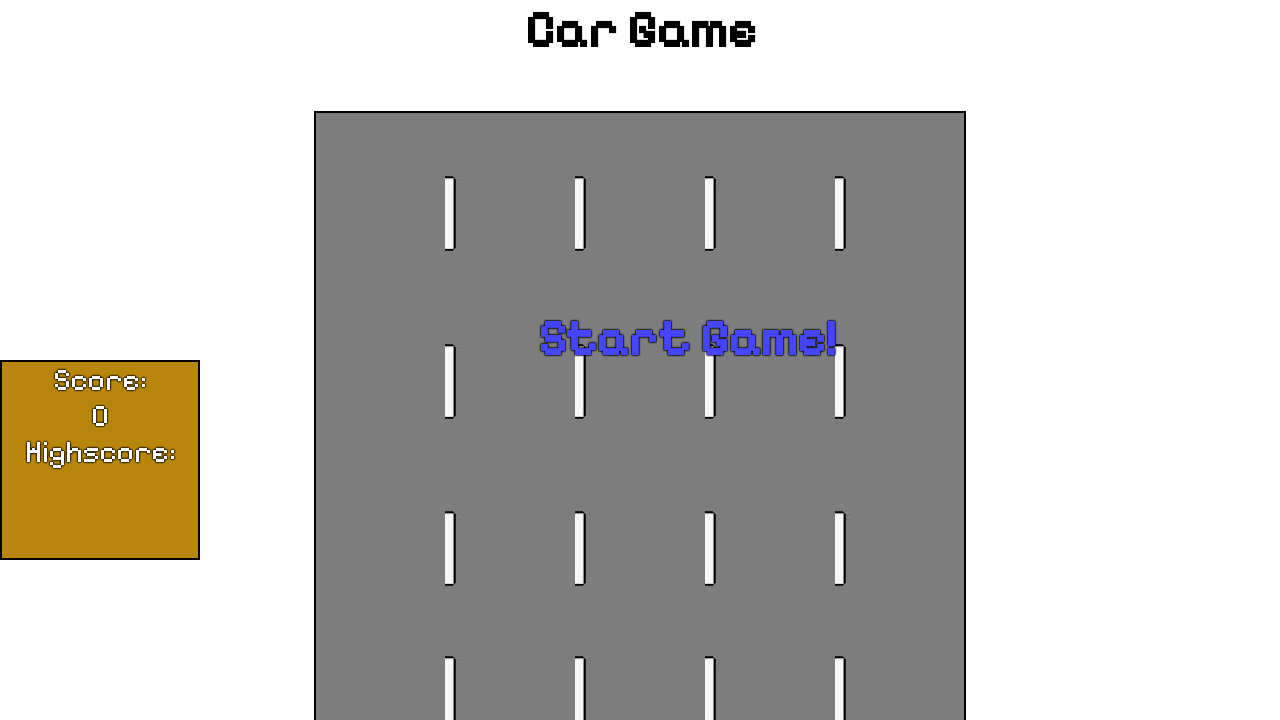

Clicked start game text to begin the game at (687, 338) on #startText
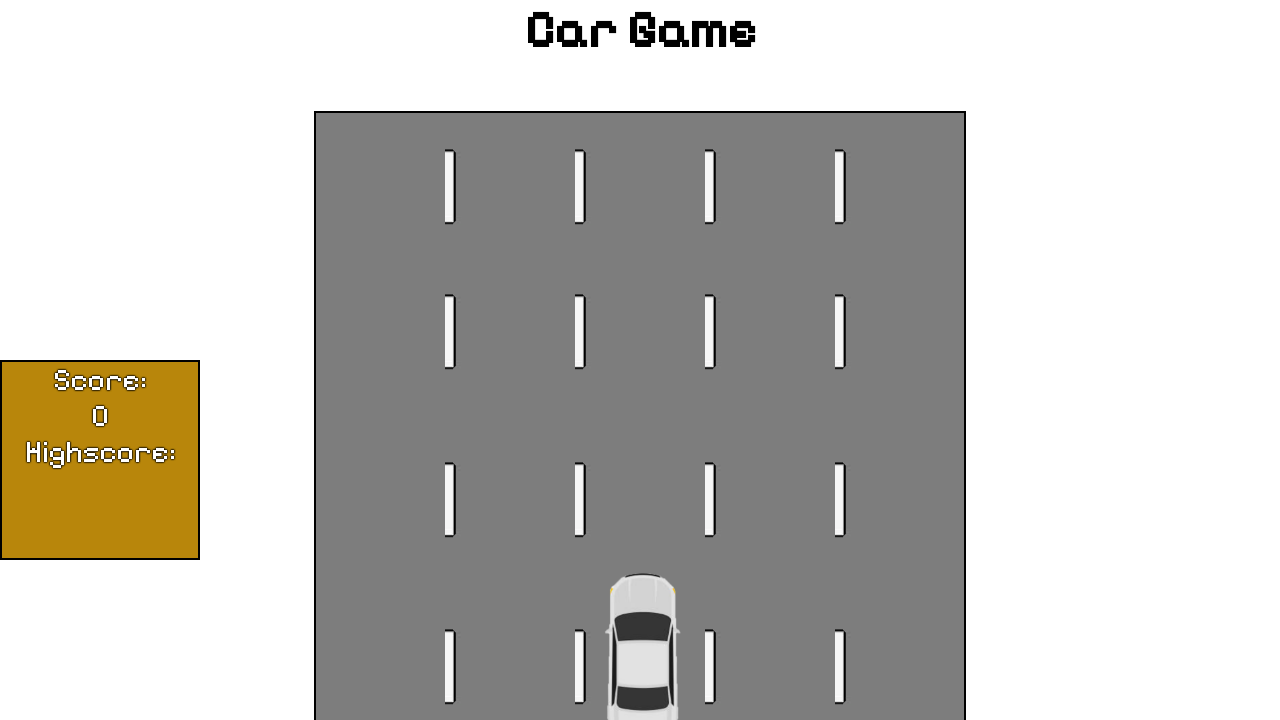

Set up dialog handler to accept player name prompt with 'TestPlayer'
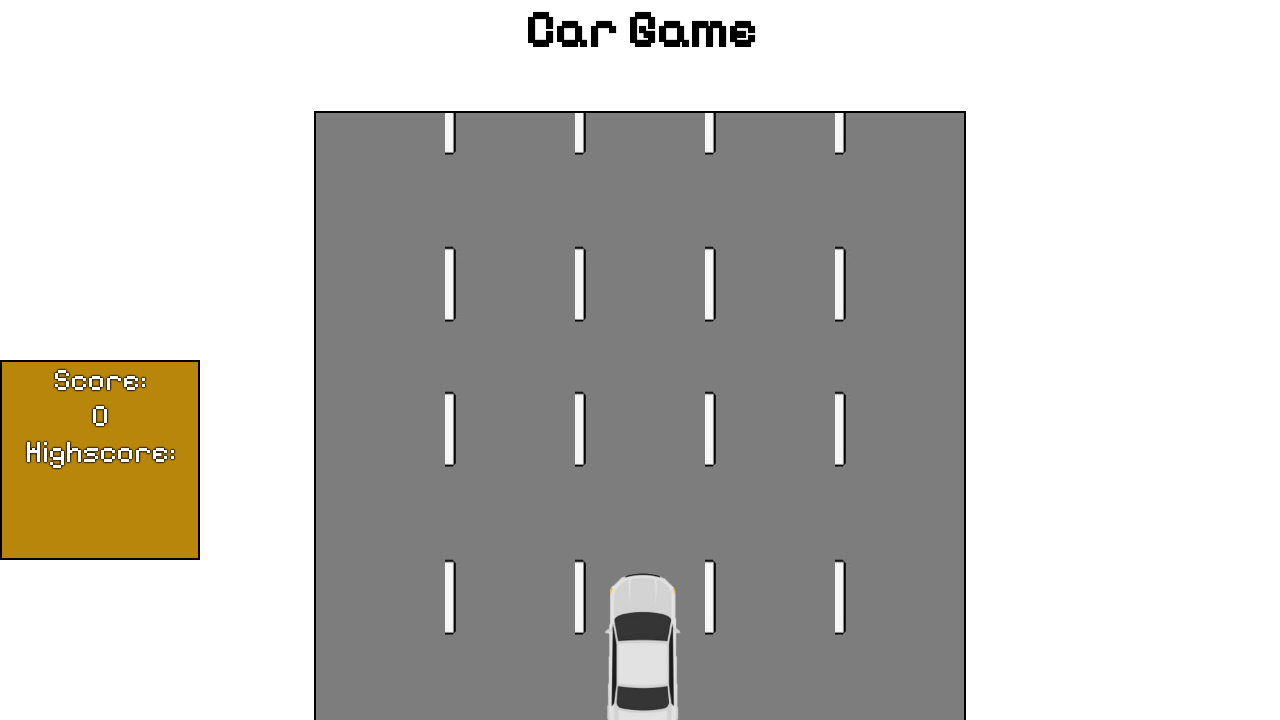

Waited 1000ms for game to initialize
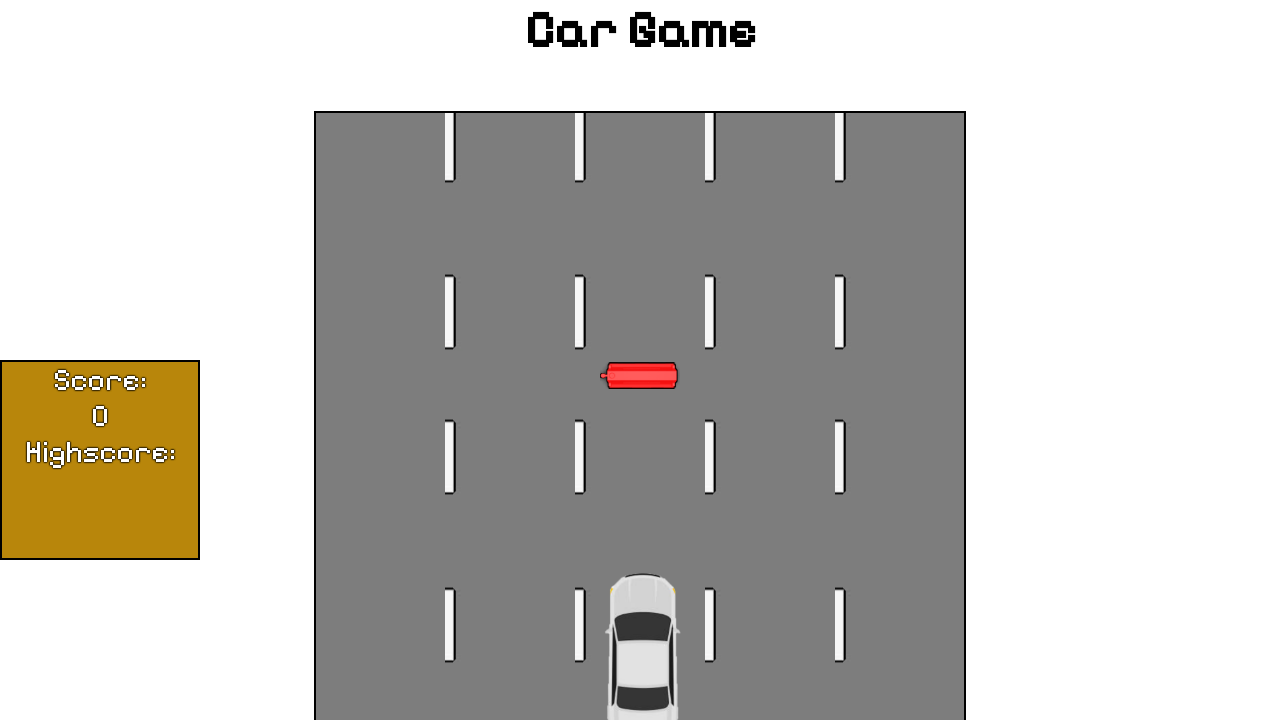

Located car element in the middle (3rd) lane
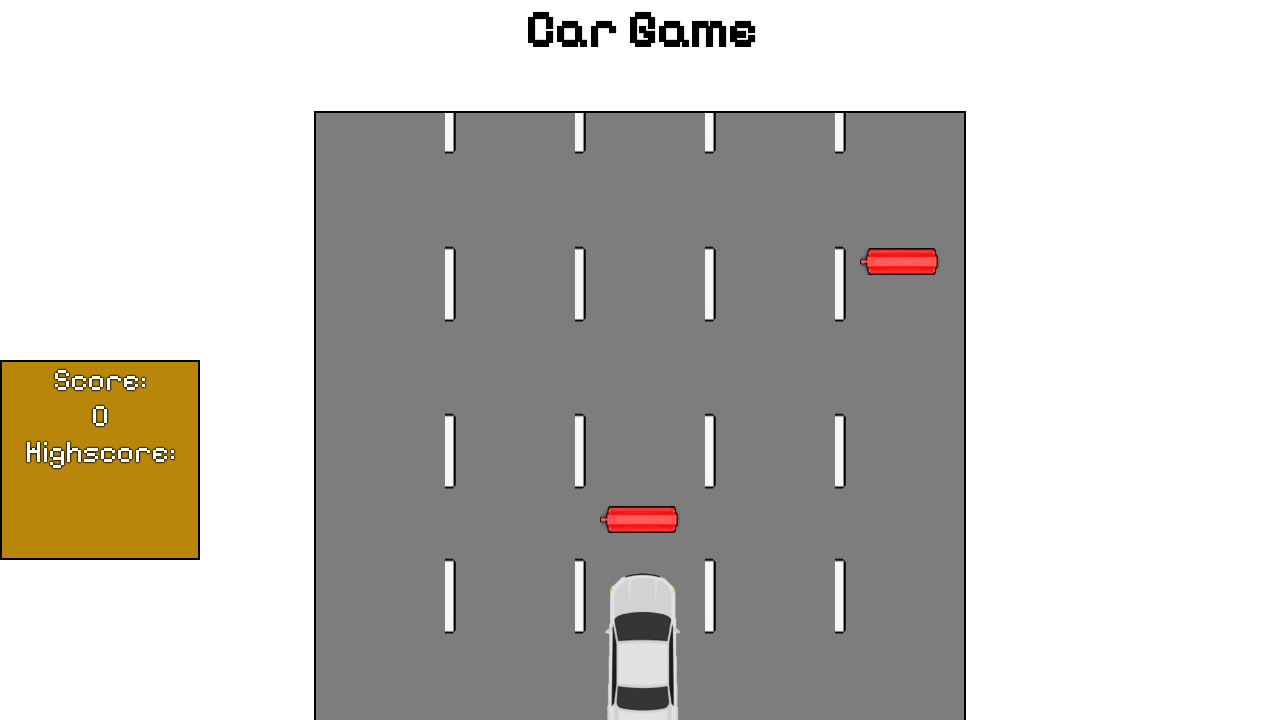

Verified car element has id attribute 'CAR' - car is in correct middle lane position
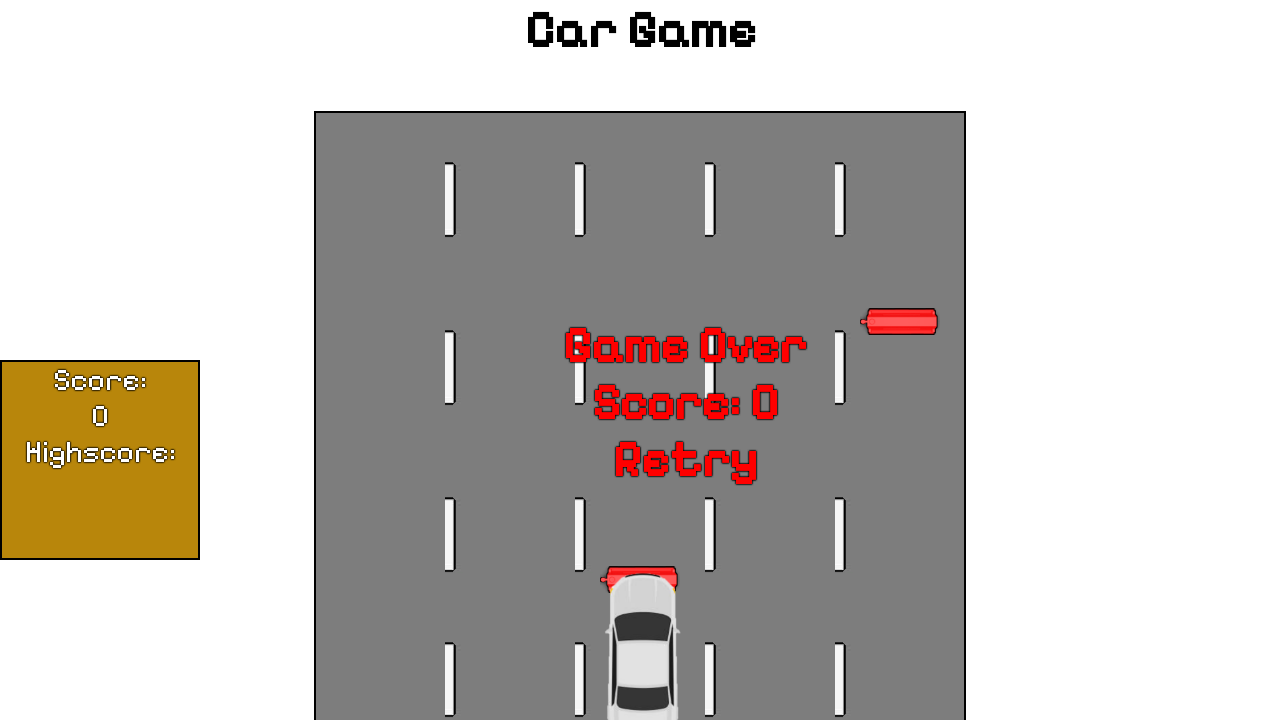

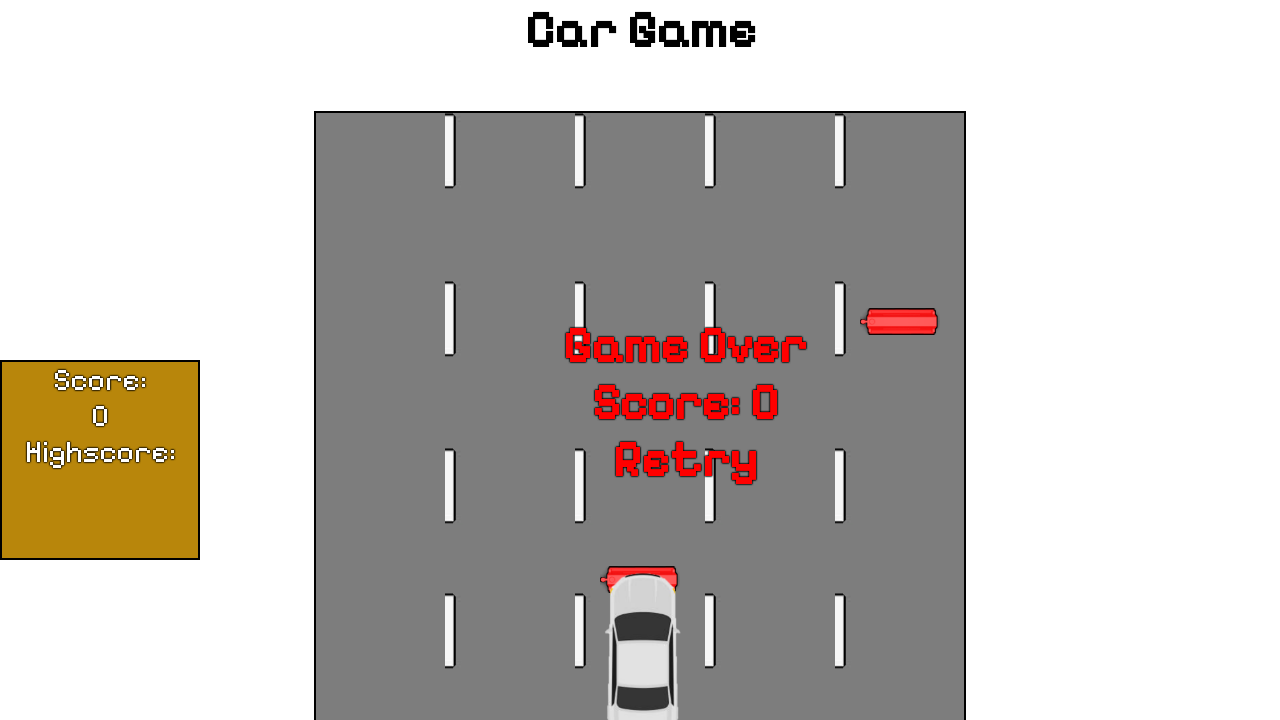